Tests the sortable functionality by rearranging list items through drag and drop

Starting URL: https://jqueryui.com/

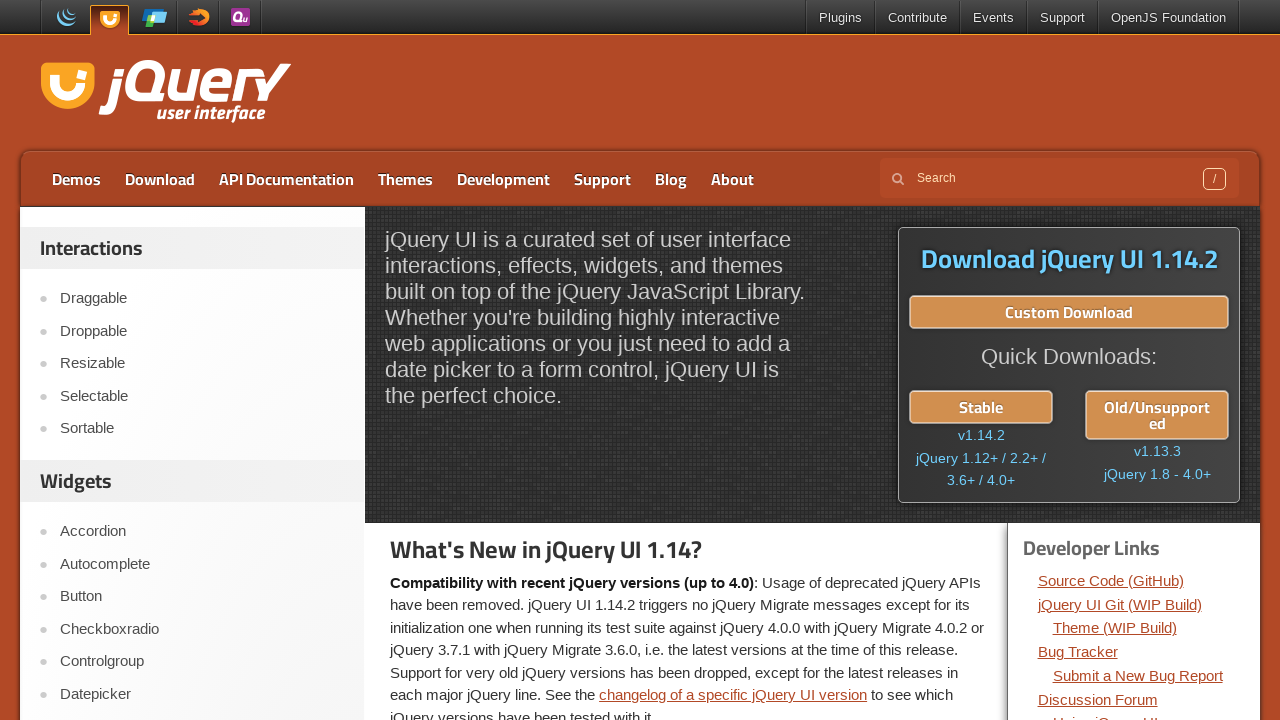

Clicked on Sortable link at (202, 429) on text=Sortable
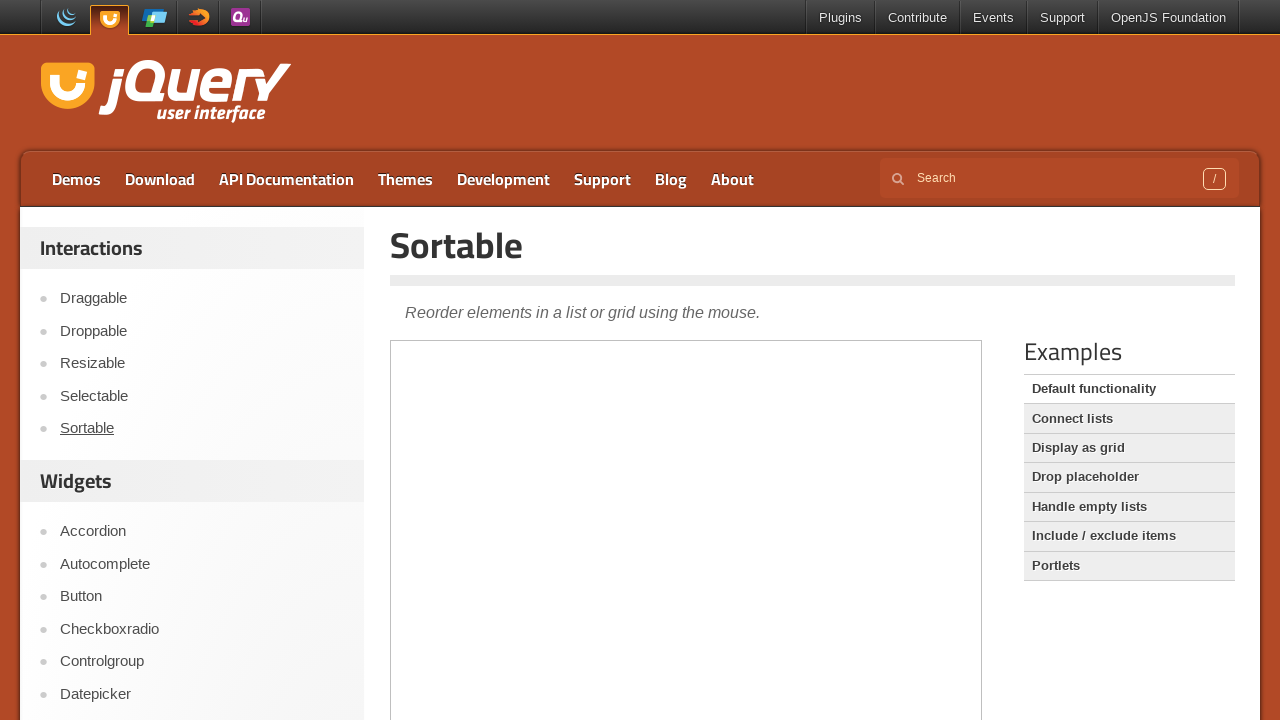

Located demo iframe
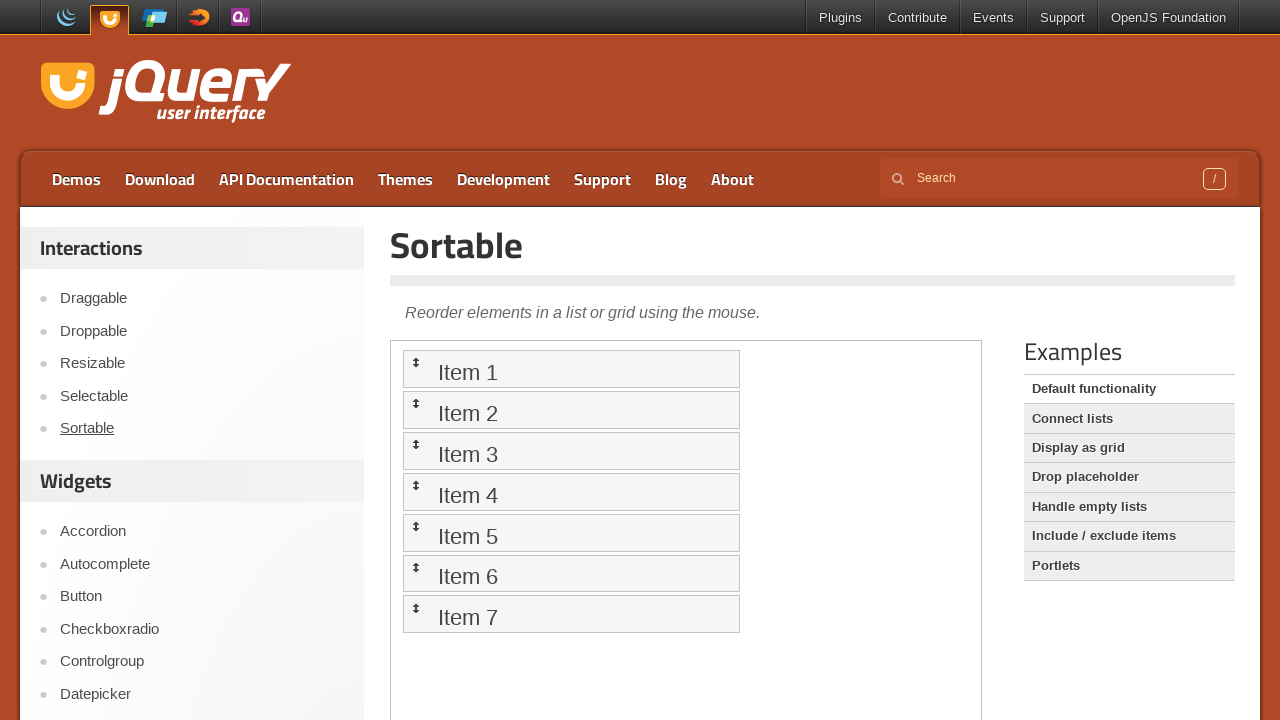

Located Item 7 element
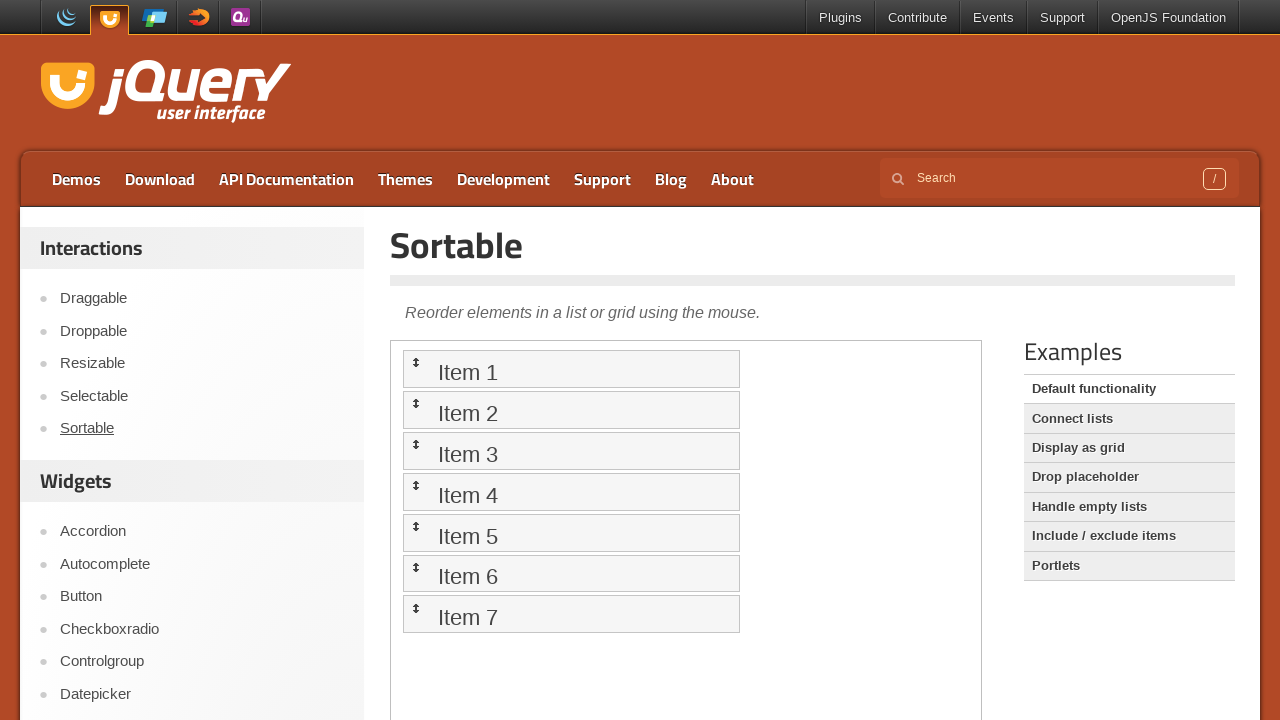

Located Item 1 element
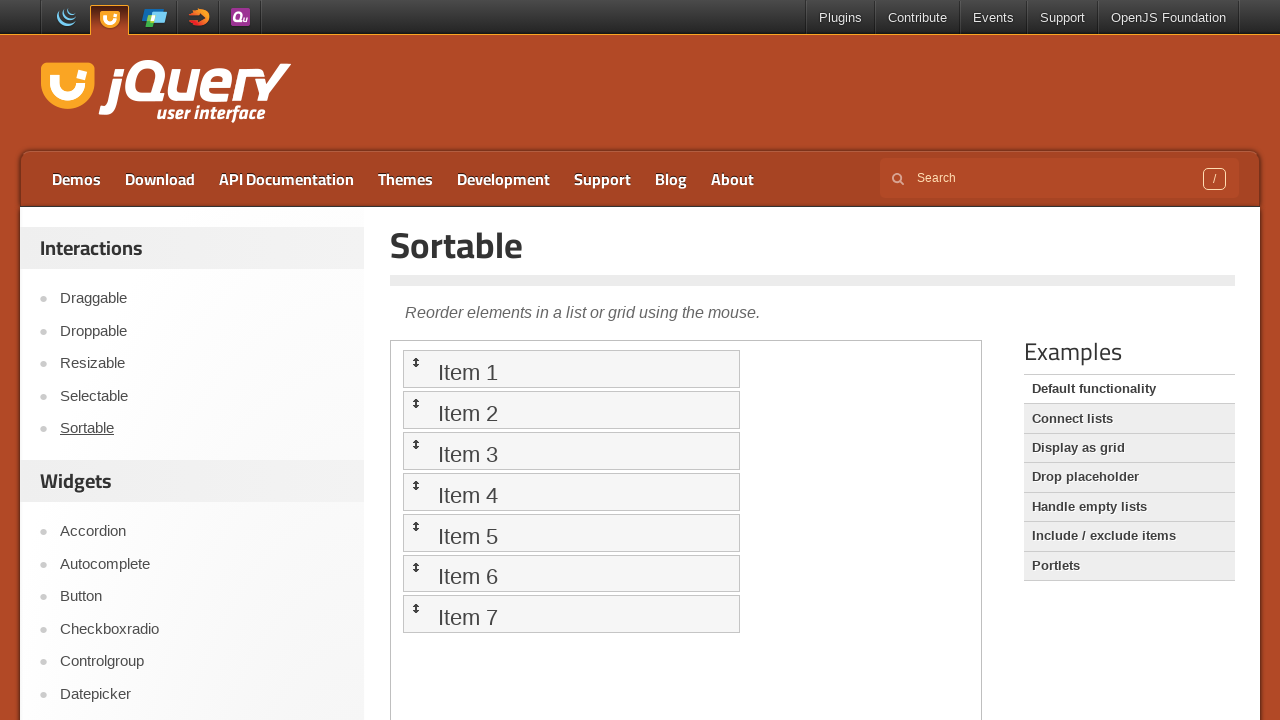

Dragged Item 7 to Item 1 position at (571, 369)
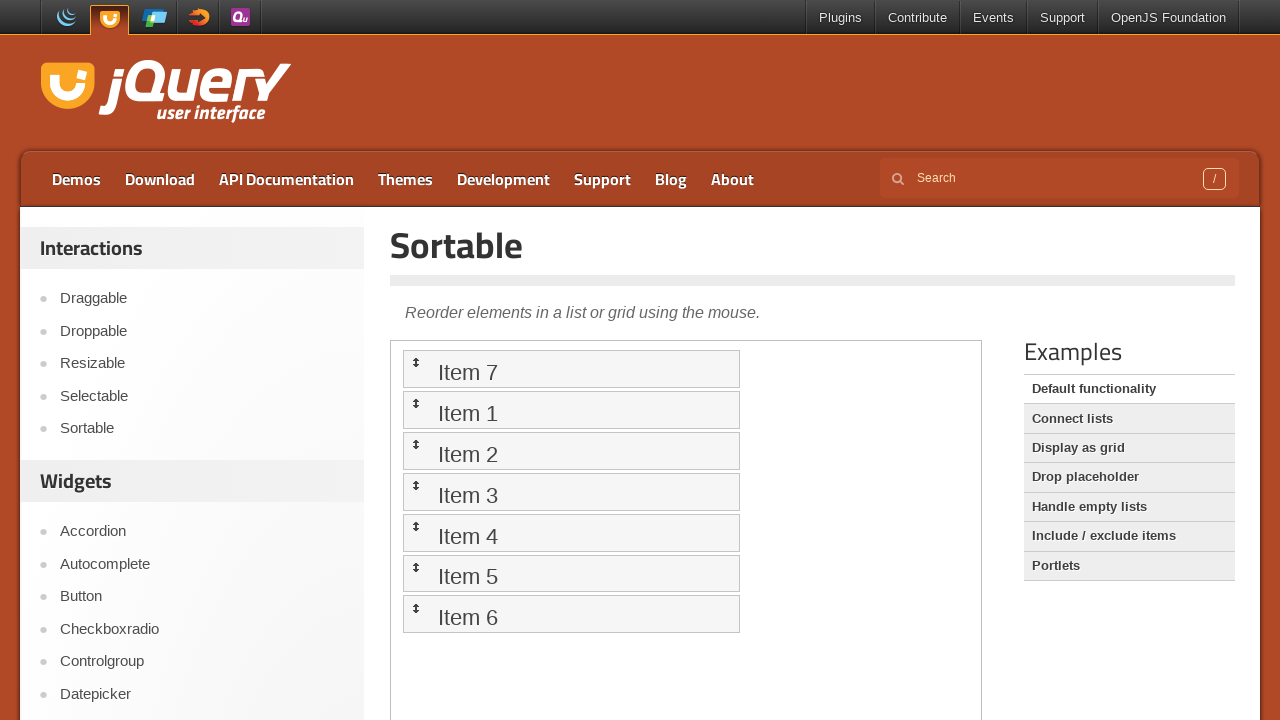

Located Item 6 element
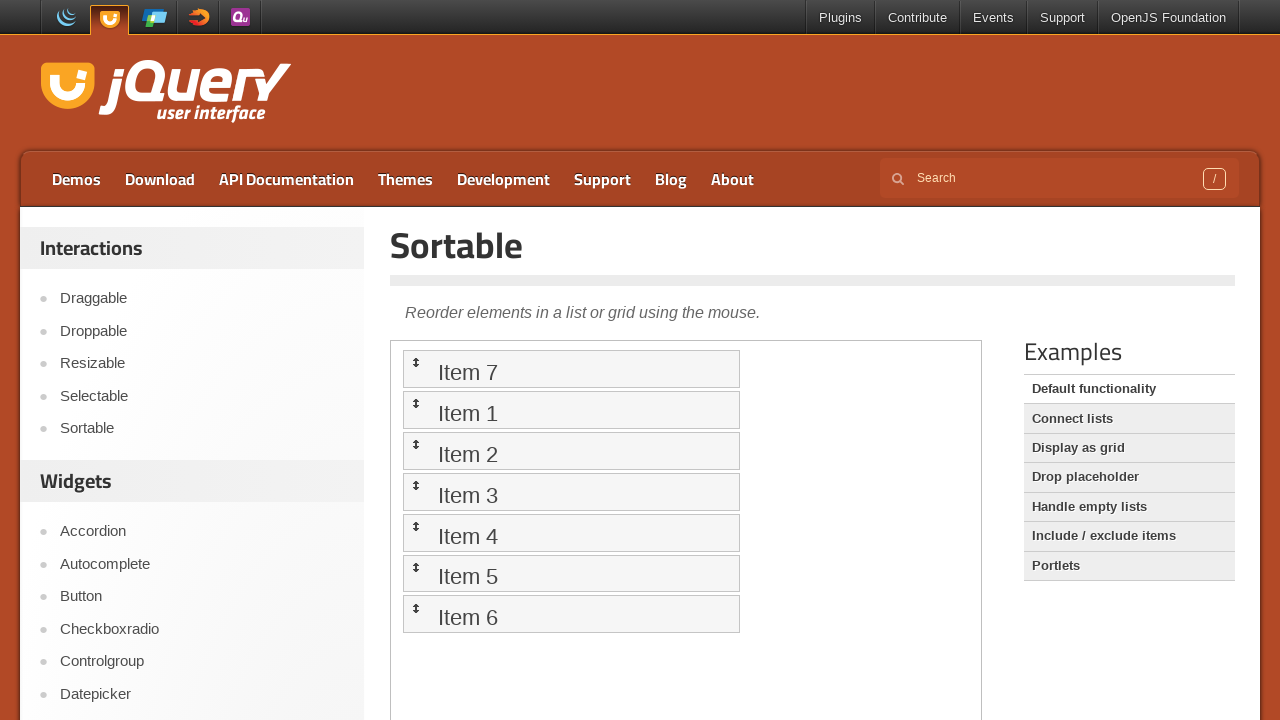

Located Item 2 element
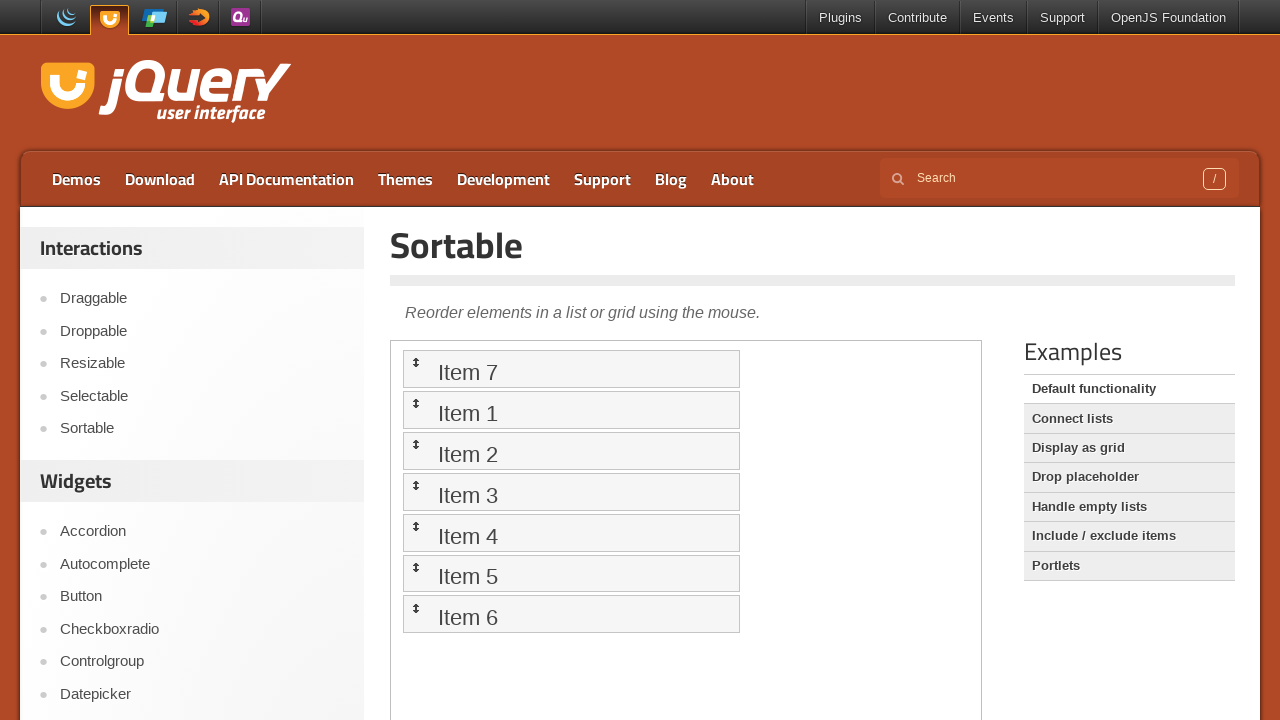

Dragged Item 6 to Item 2 position at (571, 451)
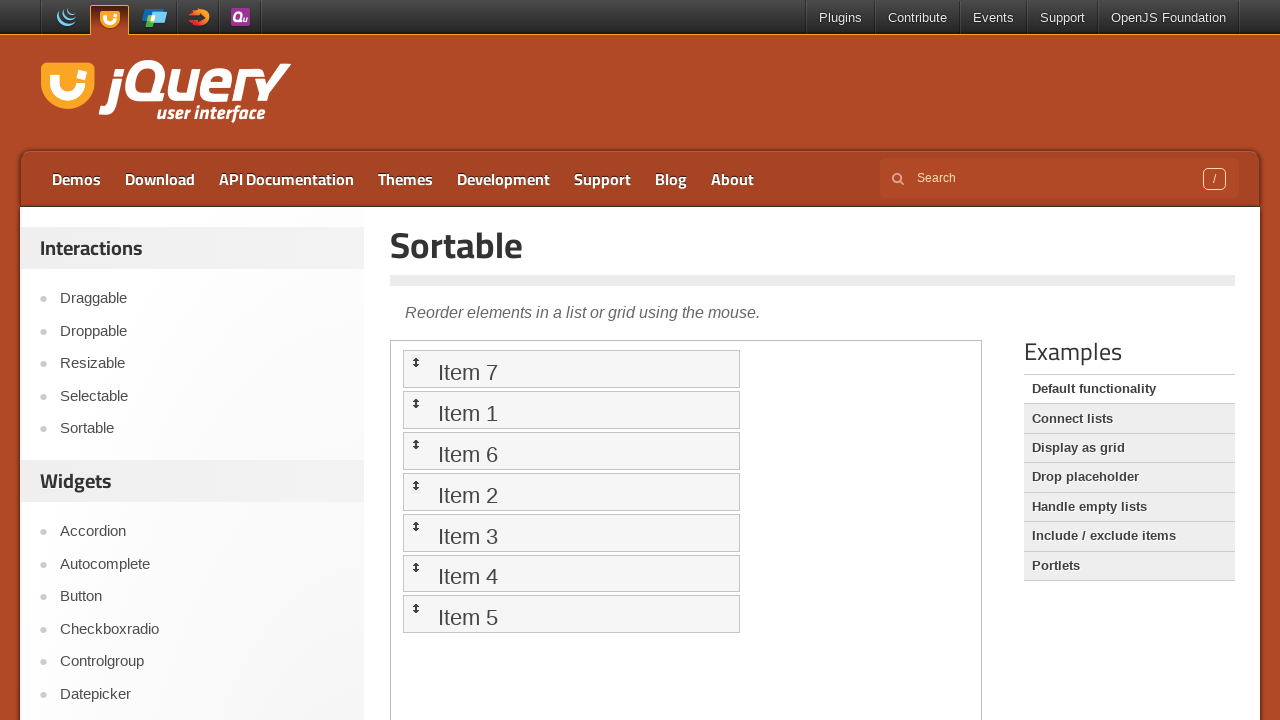

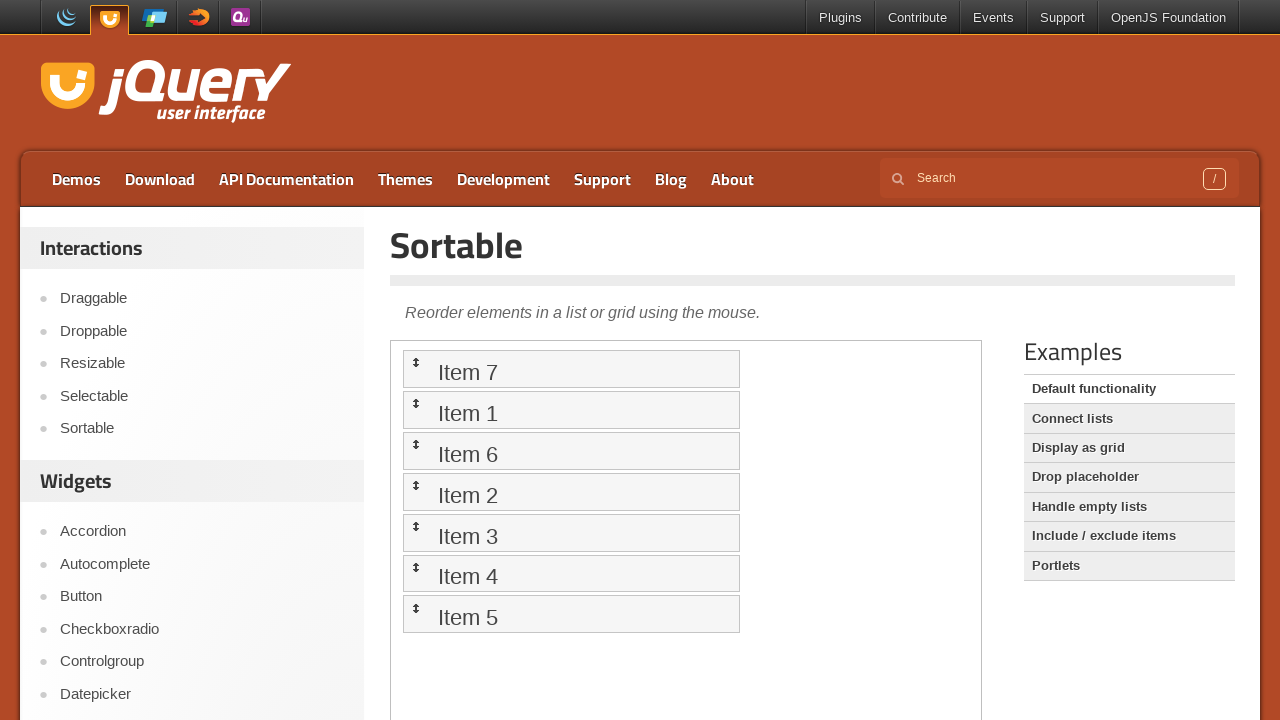